Tests the horizontal slider functionality by navigating to the slider page, dragging the slider to a specific position, and verifying the value changes to "4".

Starting URL: http://the-internet.herokuapp.com

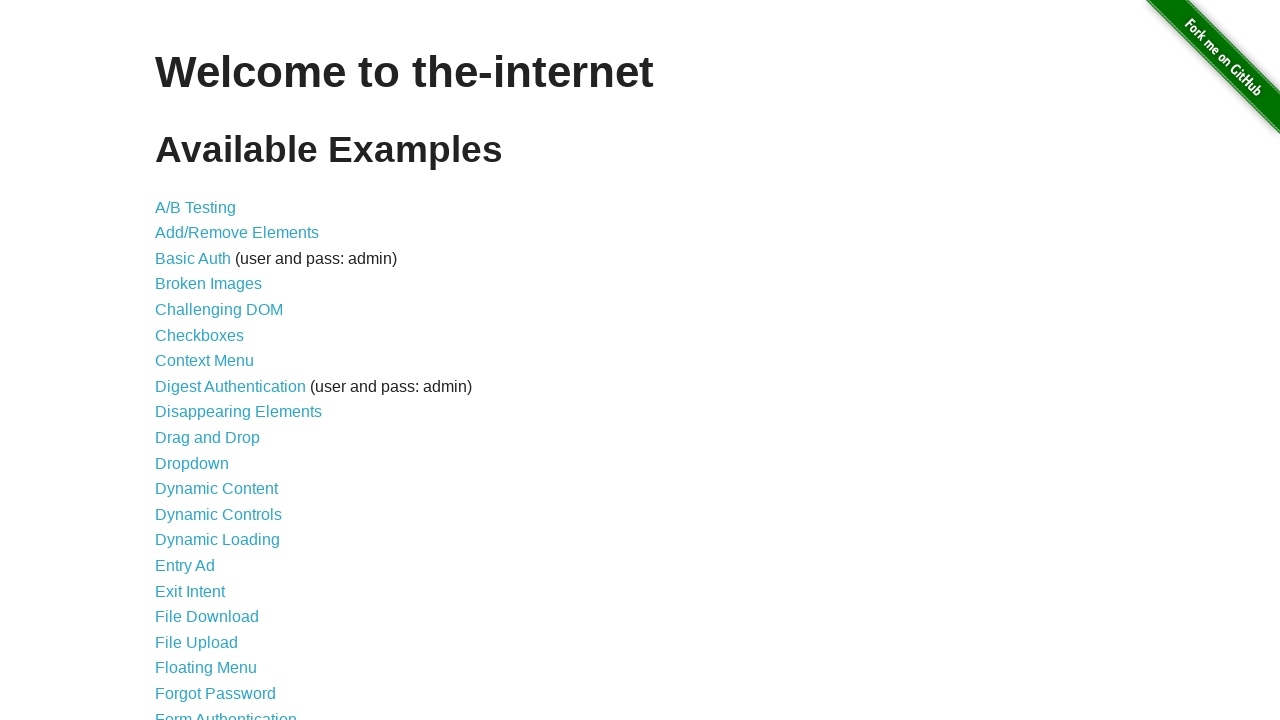

Clicked on the Horizontal Slider link (24th item in the list) at (214, 361) on xpath=//ul/li[24]/a
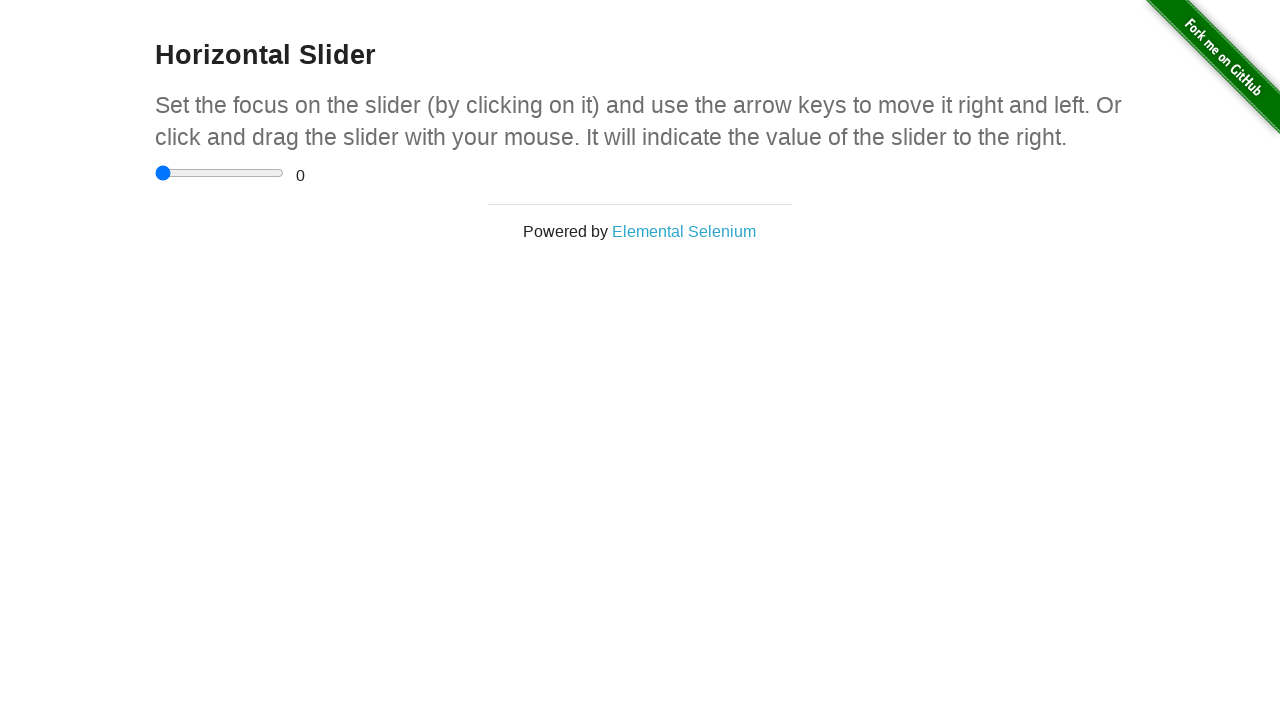

Slider page loaded and slider element is visible
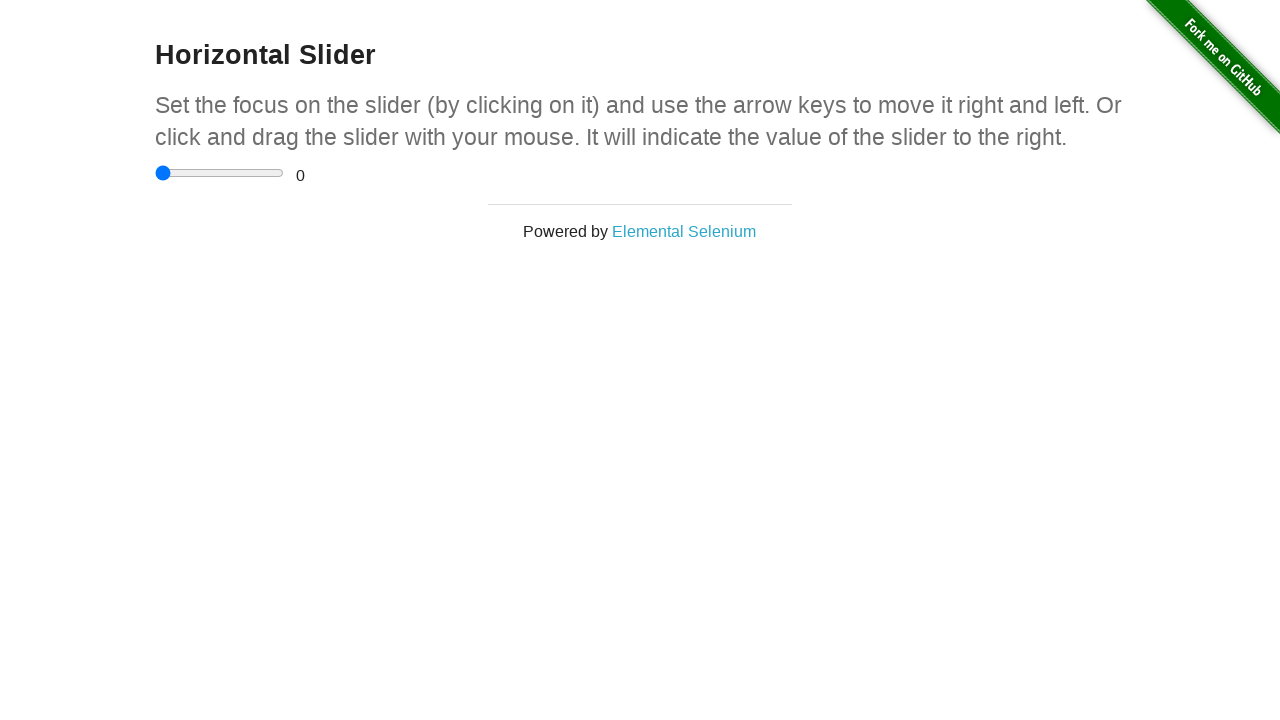

Located the slider element
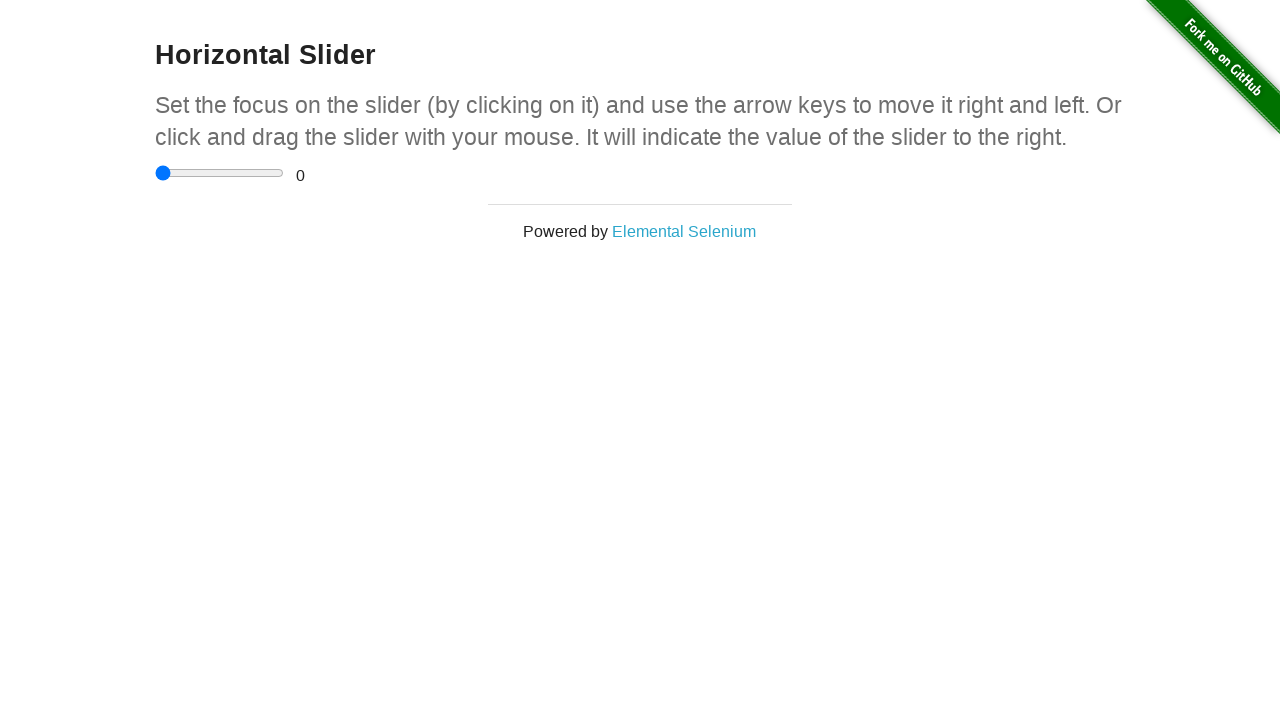

Retrieved bounding box of the slider element
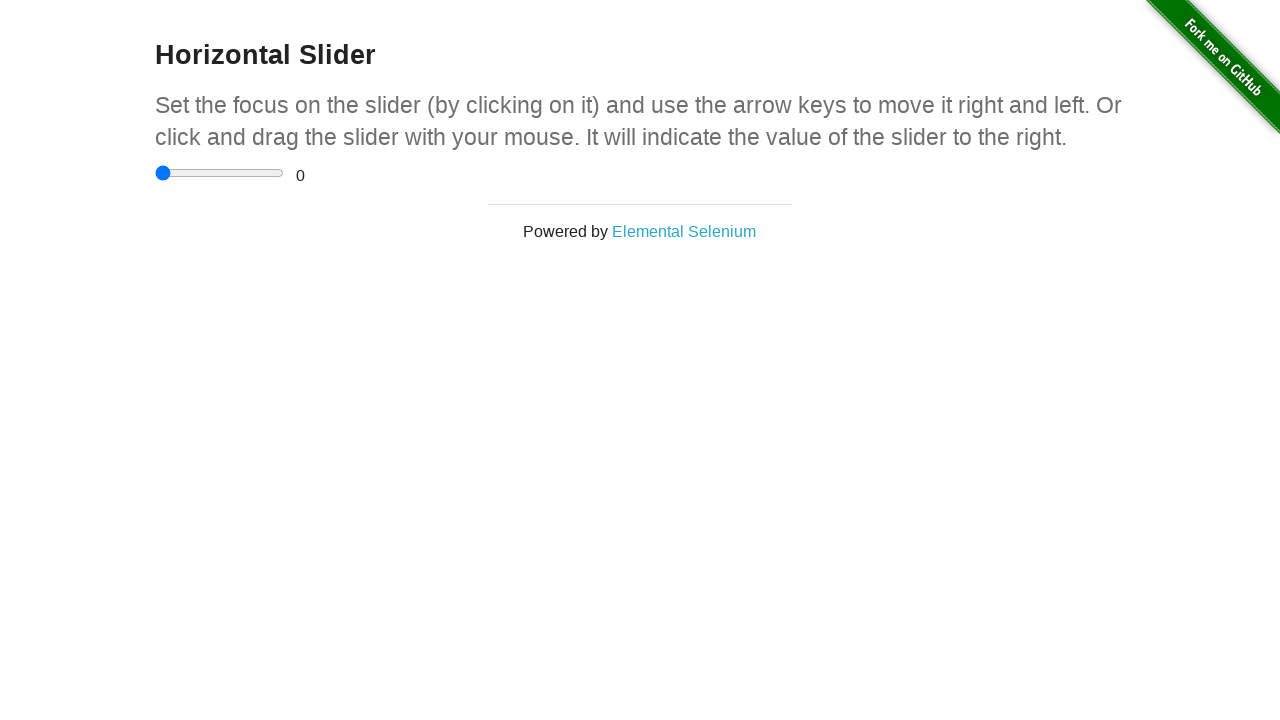

Moved mouse to the center of the slider at (220, 173)
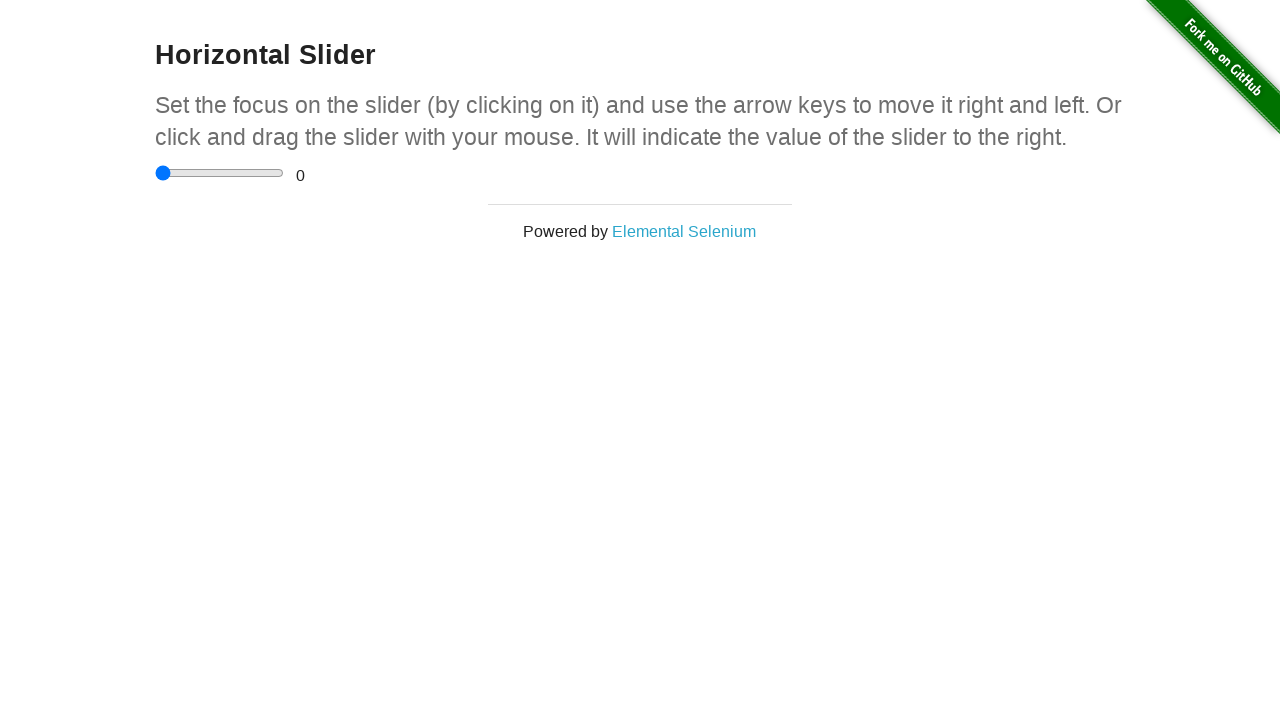

Pressed down mouse button on the slider at (220, 173)
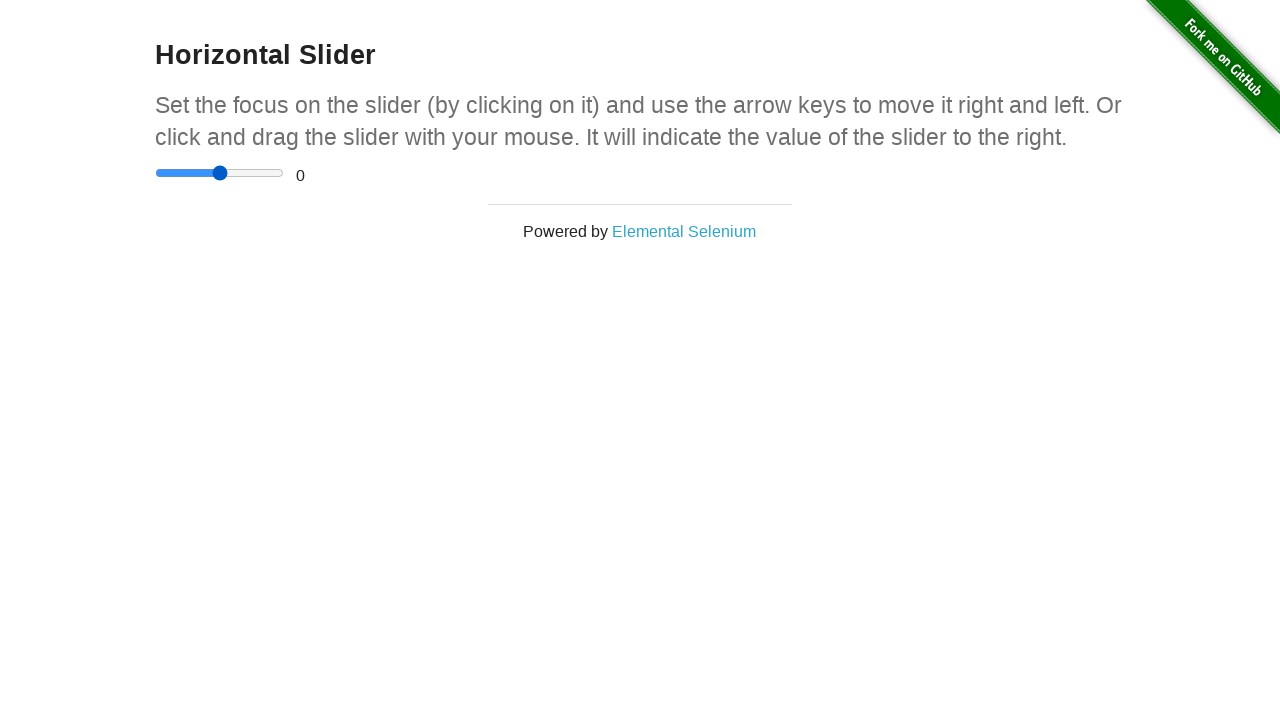

Dragged slider 30 pixels to the right at (250, 173)
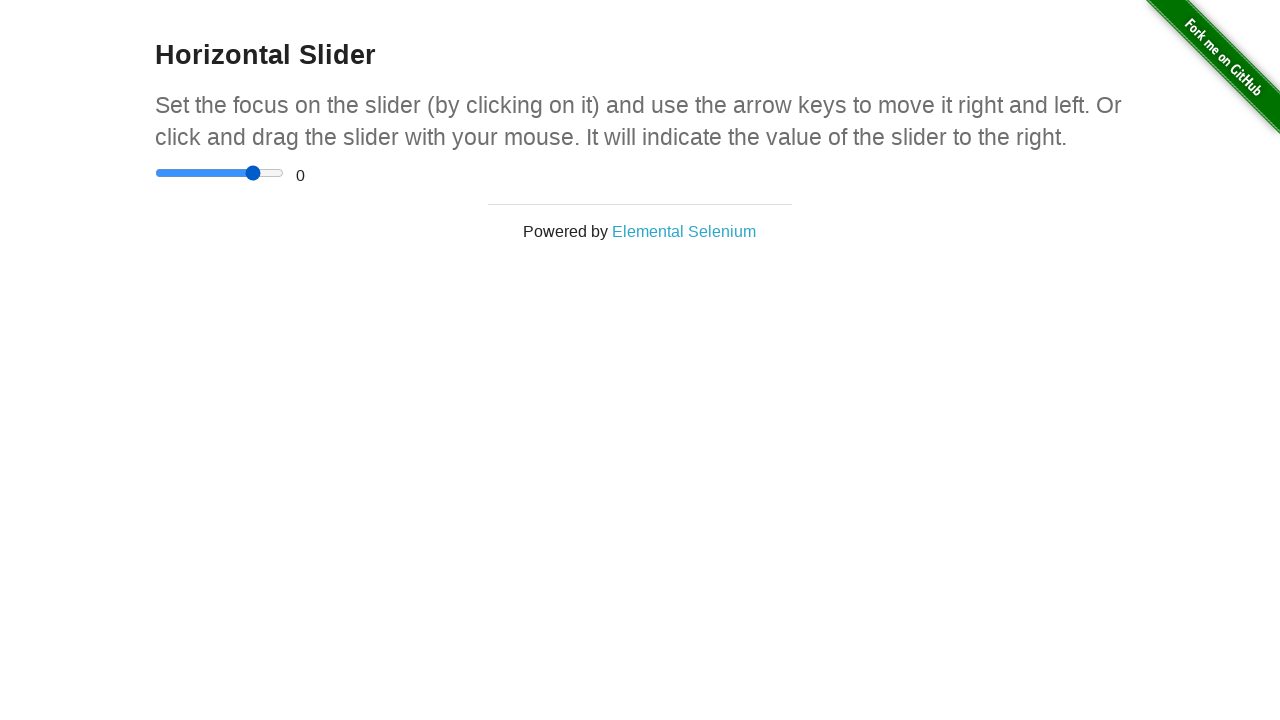

Released mouse button to complete the drag operation at (250, 173)
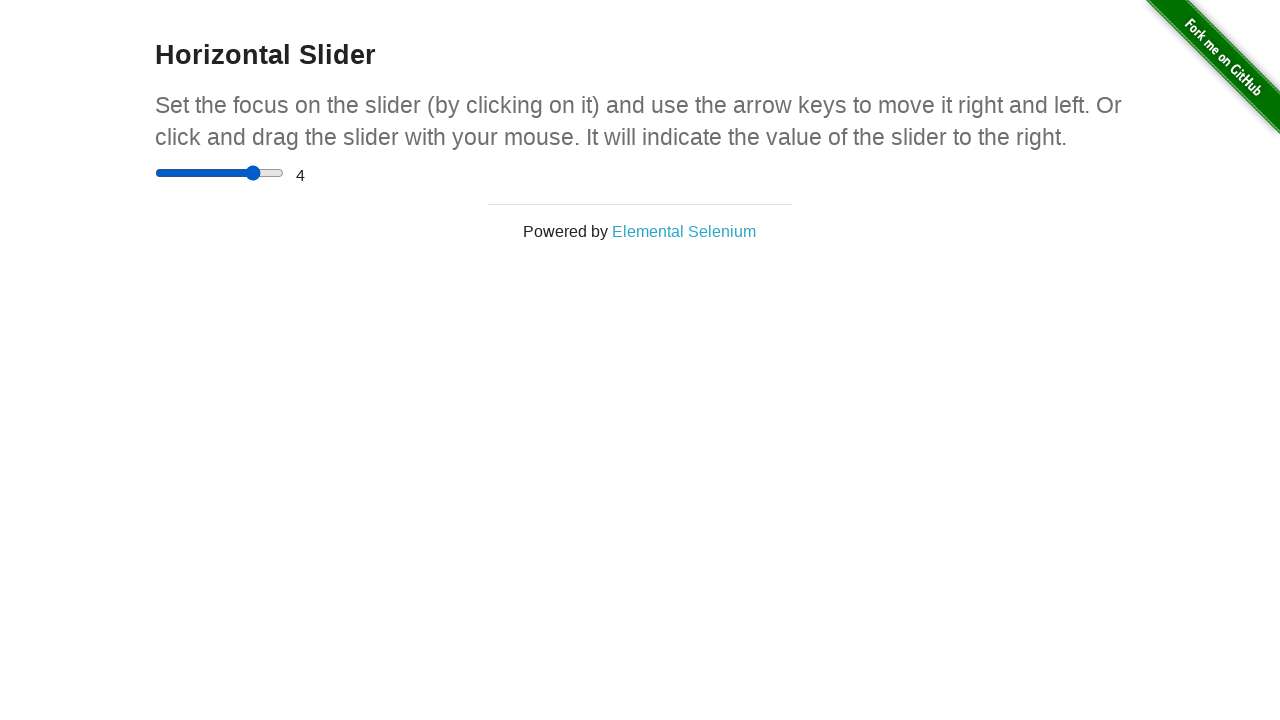

Verified slider value changed to '4'
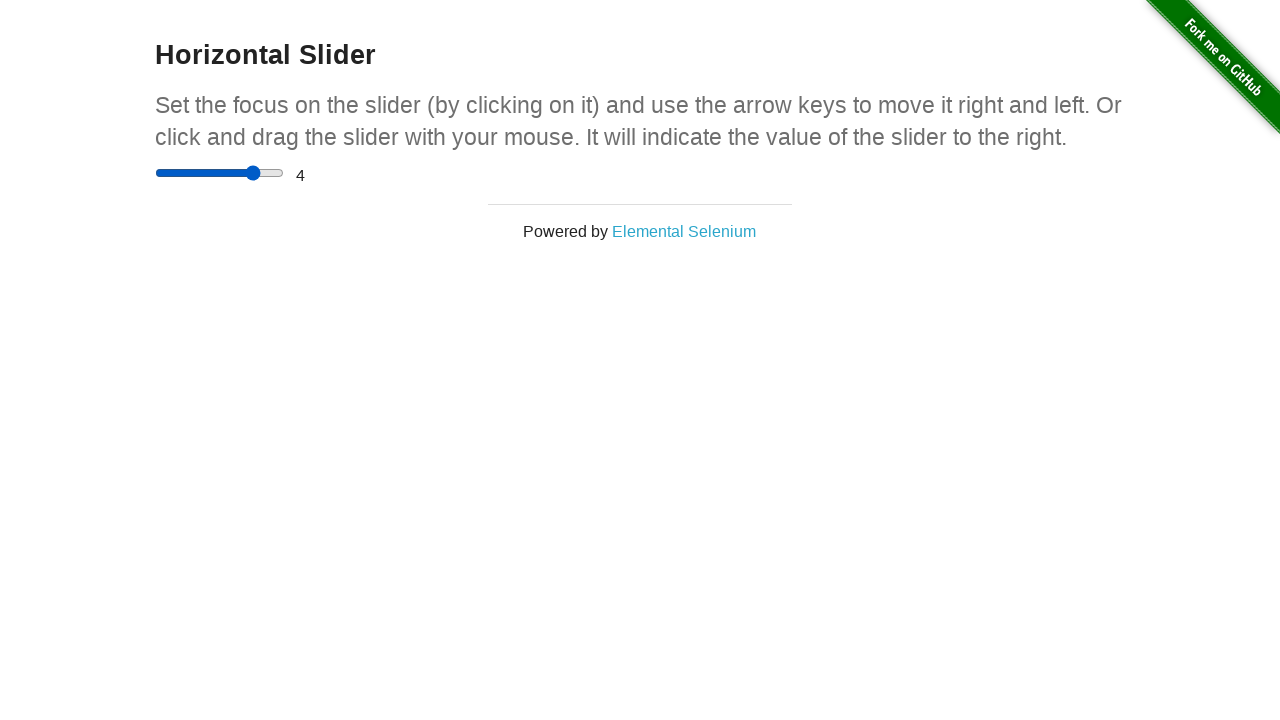

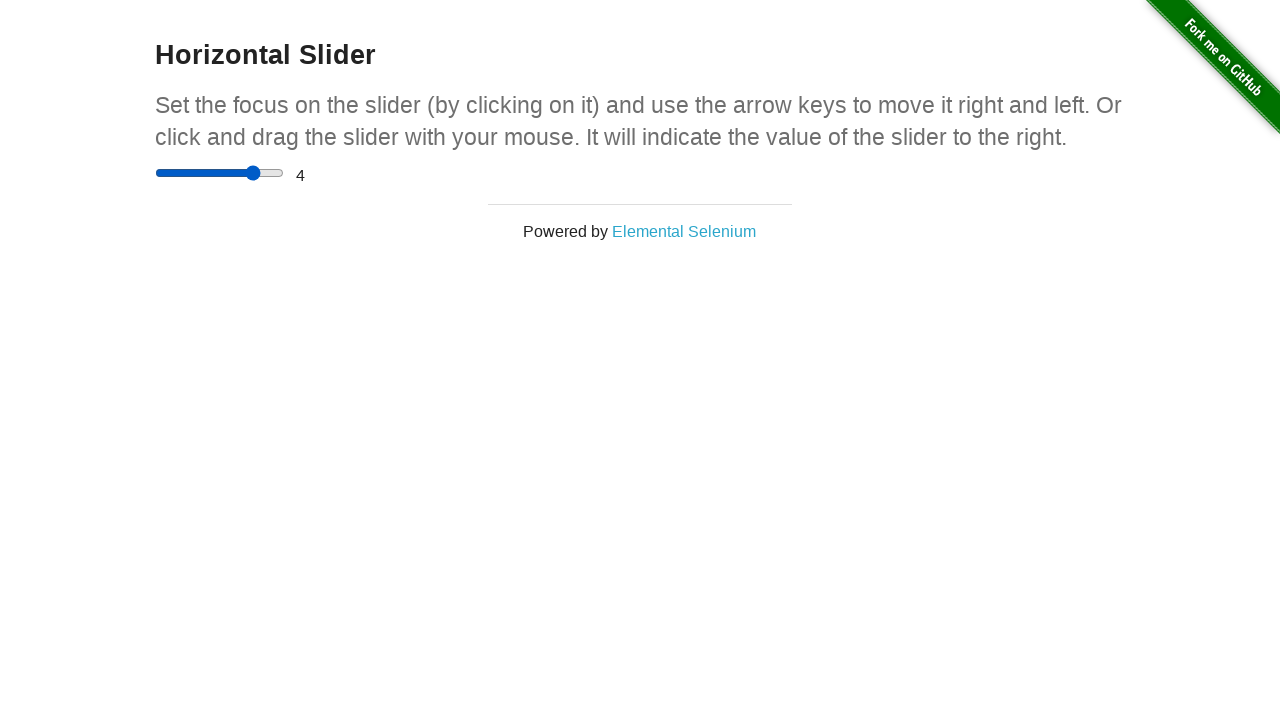